Tests form input functionality by locating a first name field by its ID and entering a name value

Starting URL: https://trytestingthis.netlify.app/

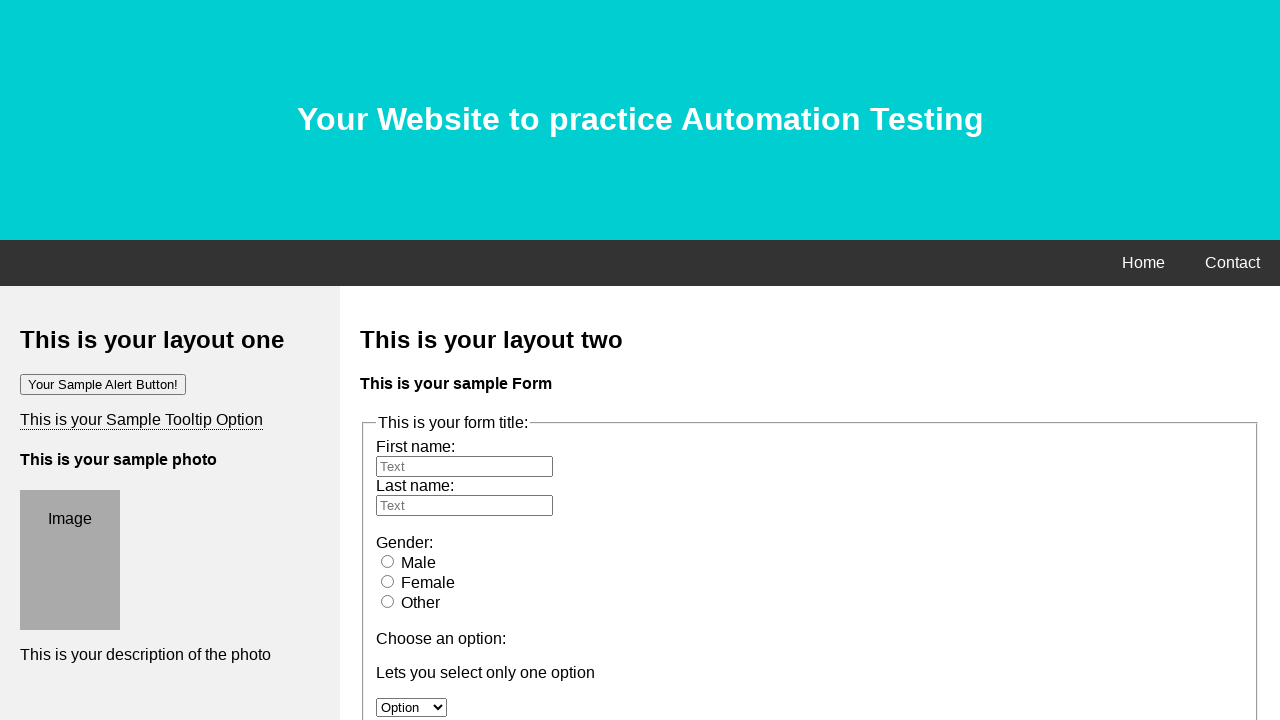

Filled first name field with 'manoj' using ID locator on #fname
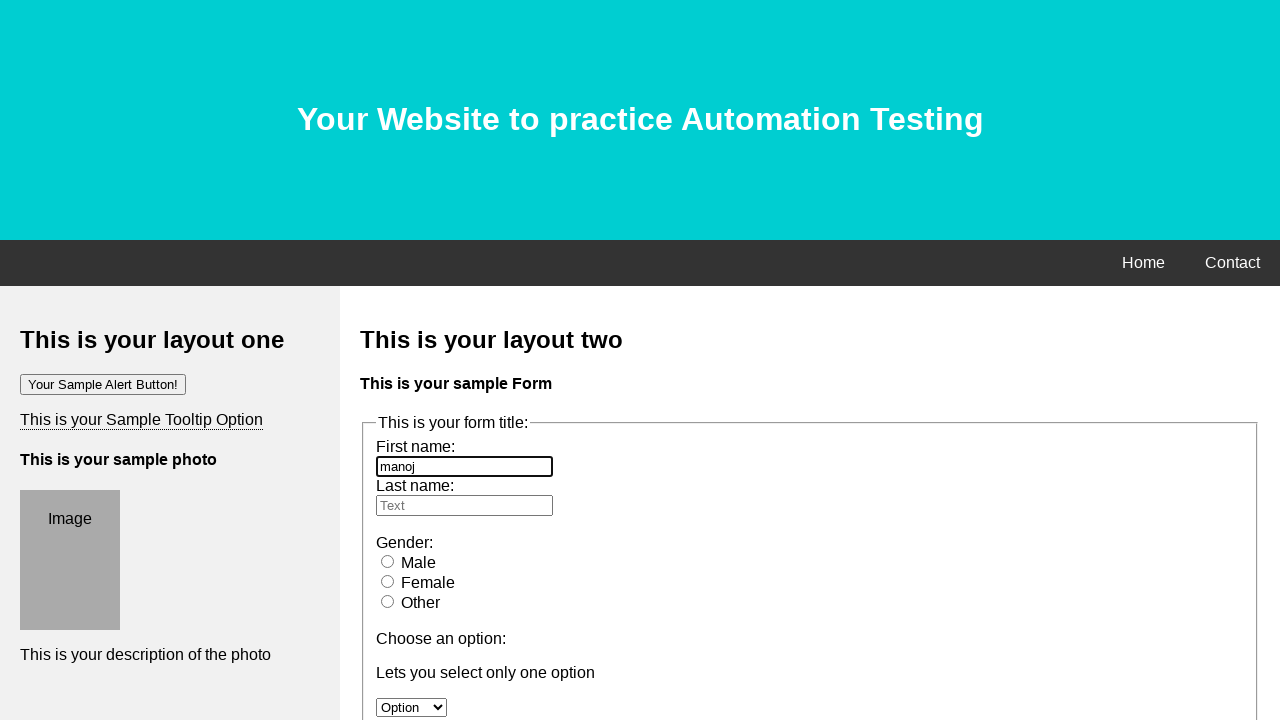

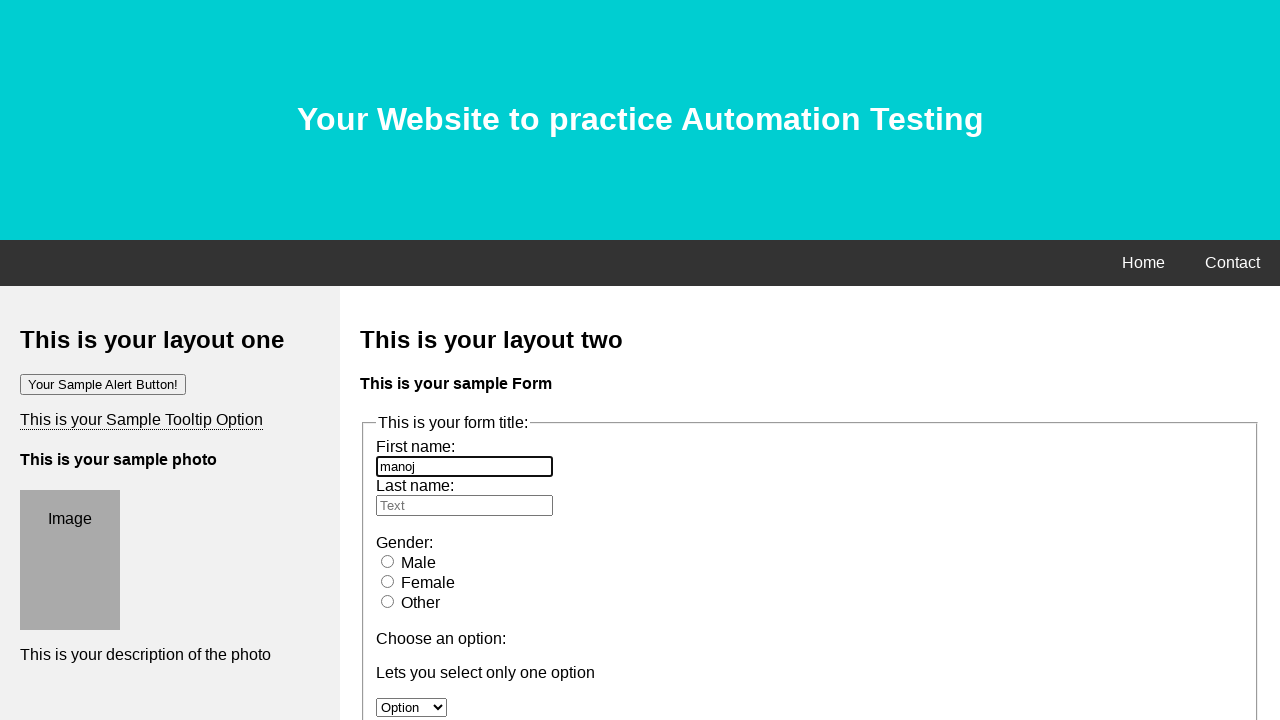